Tests checkbox functionality by selecting and deselecting two checkboxes and verifying their states

Starting URL: https://the-internet.herokuapp.com/checkboxes

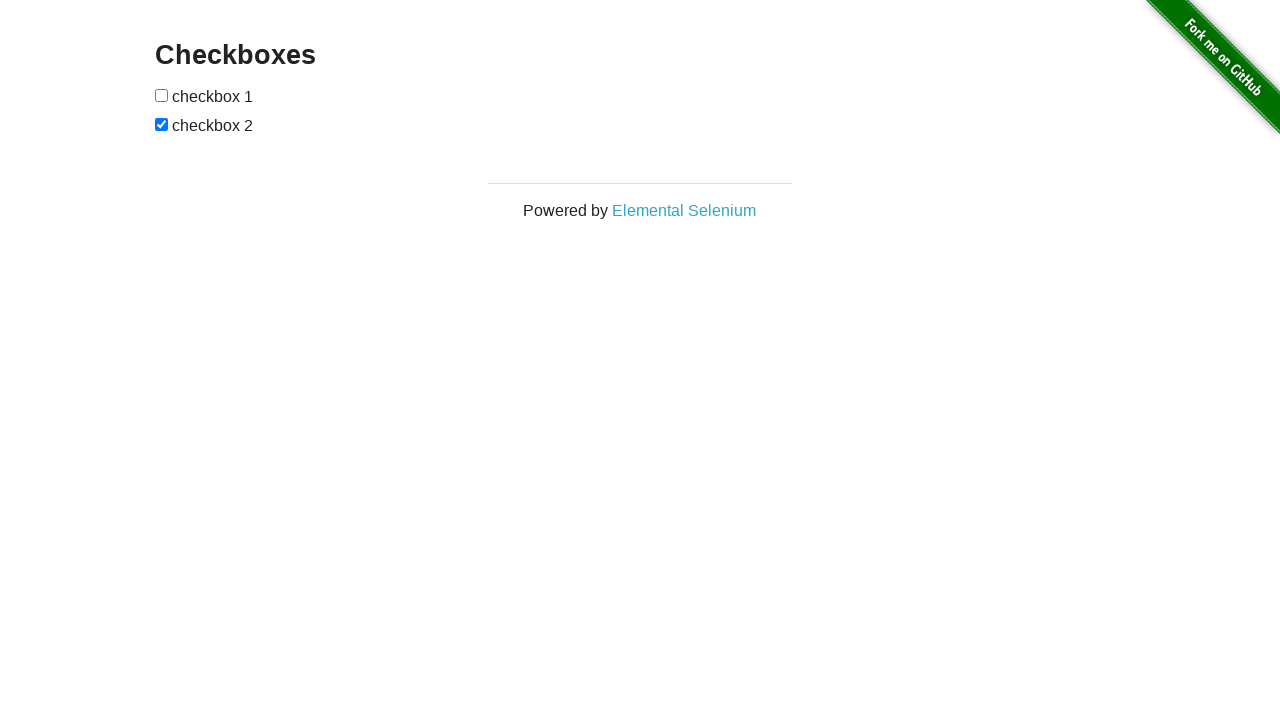

Waited for checkboxes to be visible
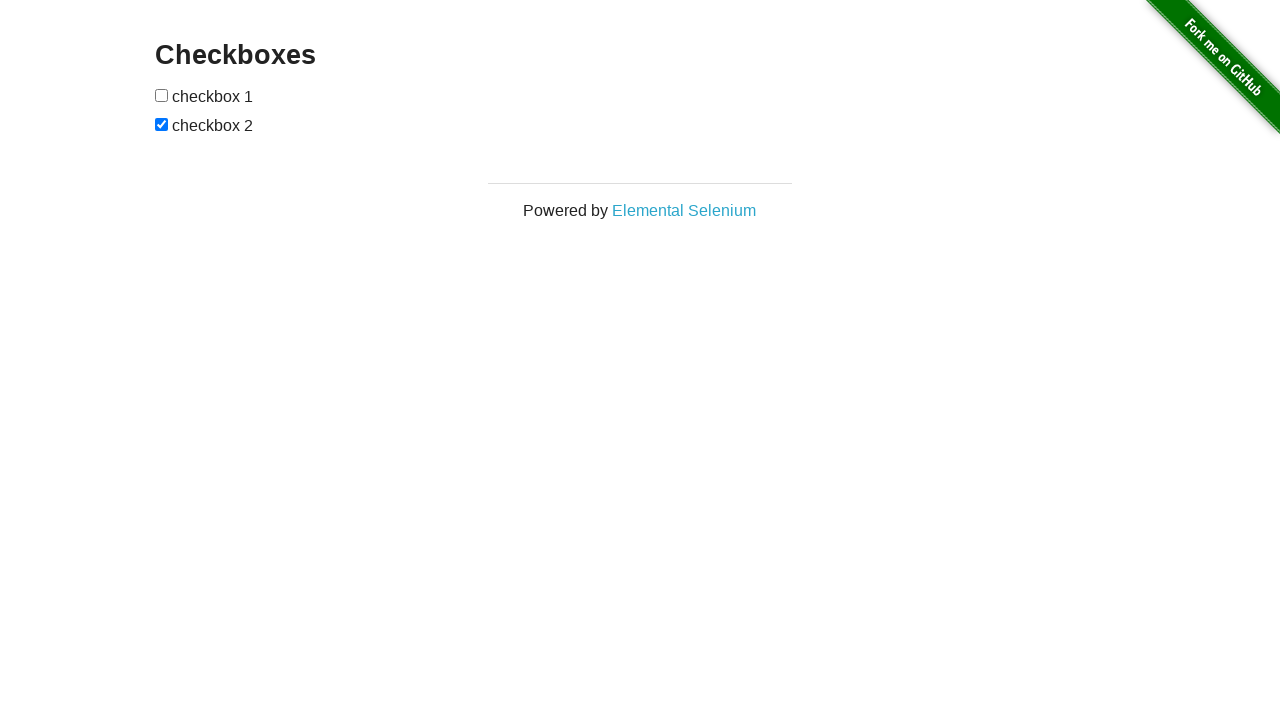

Selected first checkbox at (162, 95) on input[type='checkbox']:nth-of-type(1)
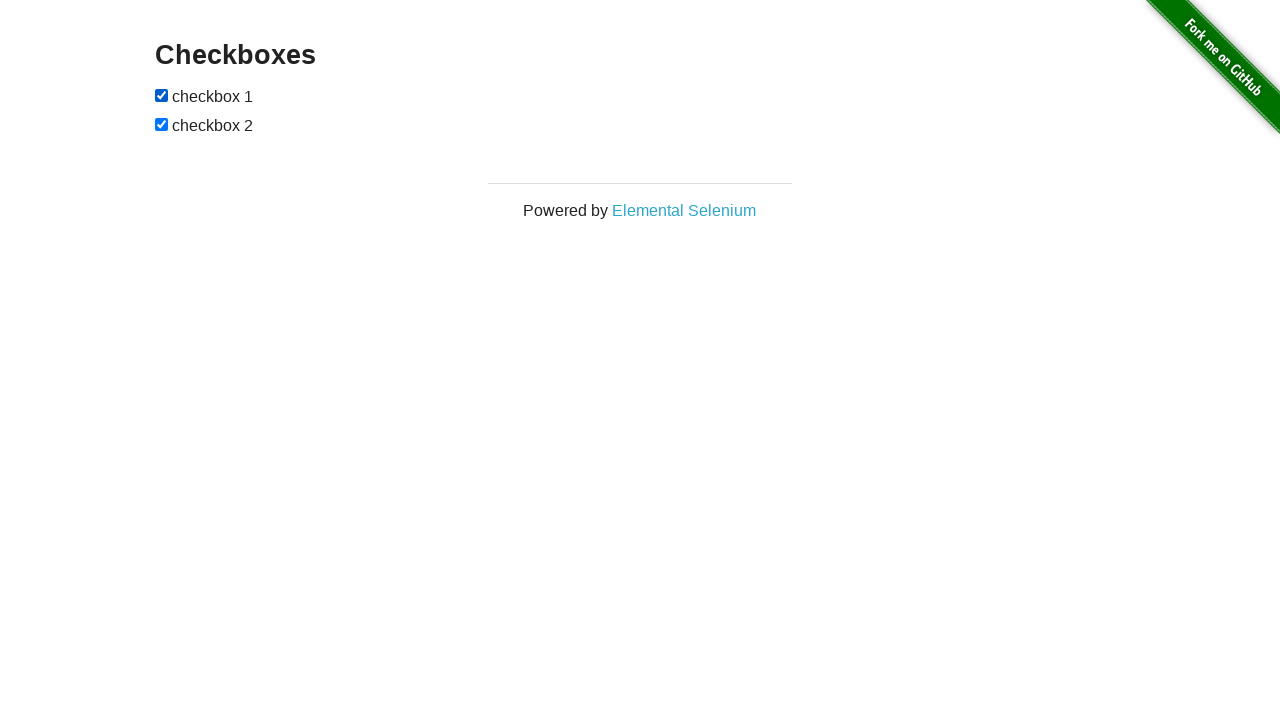

Selected second checkbox on input[type='checkbox']:nth-of-type(2)
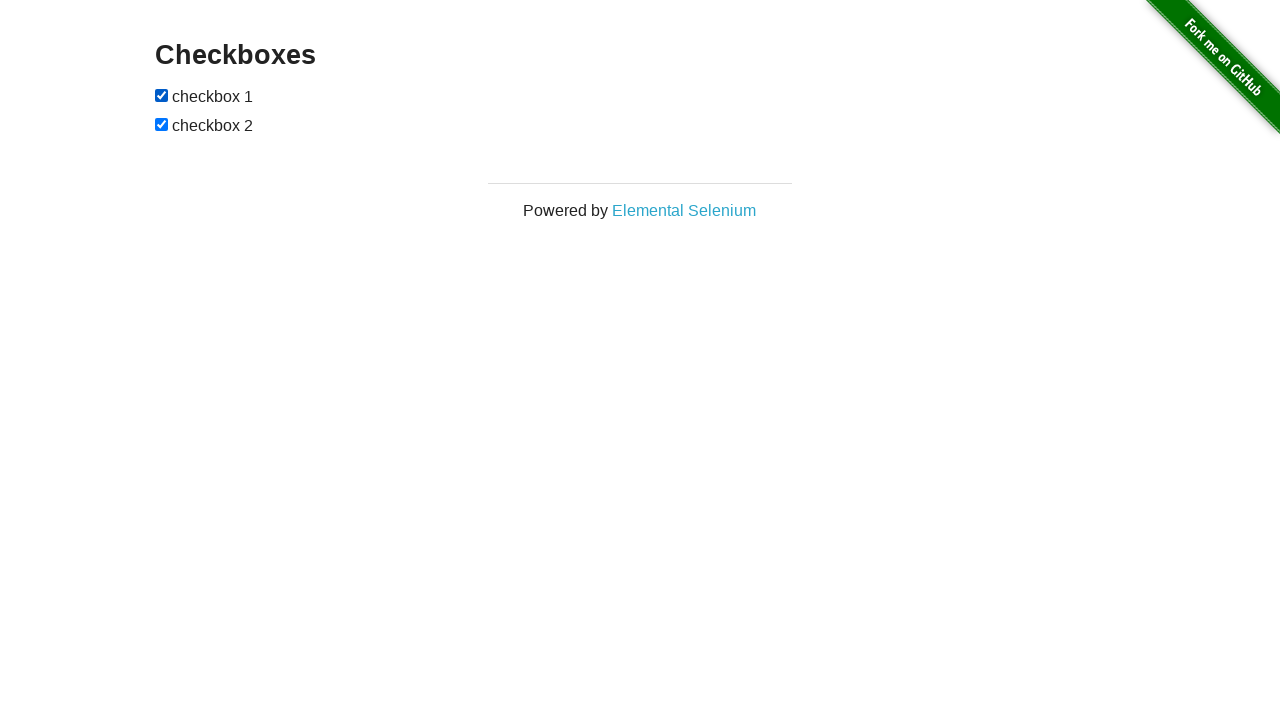

Verified first checkbox is checked
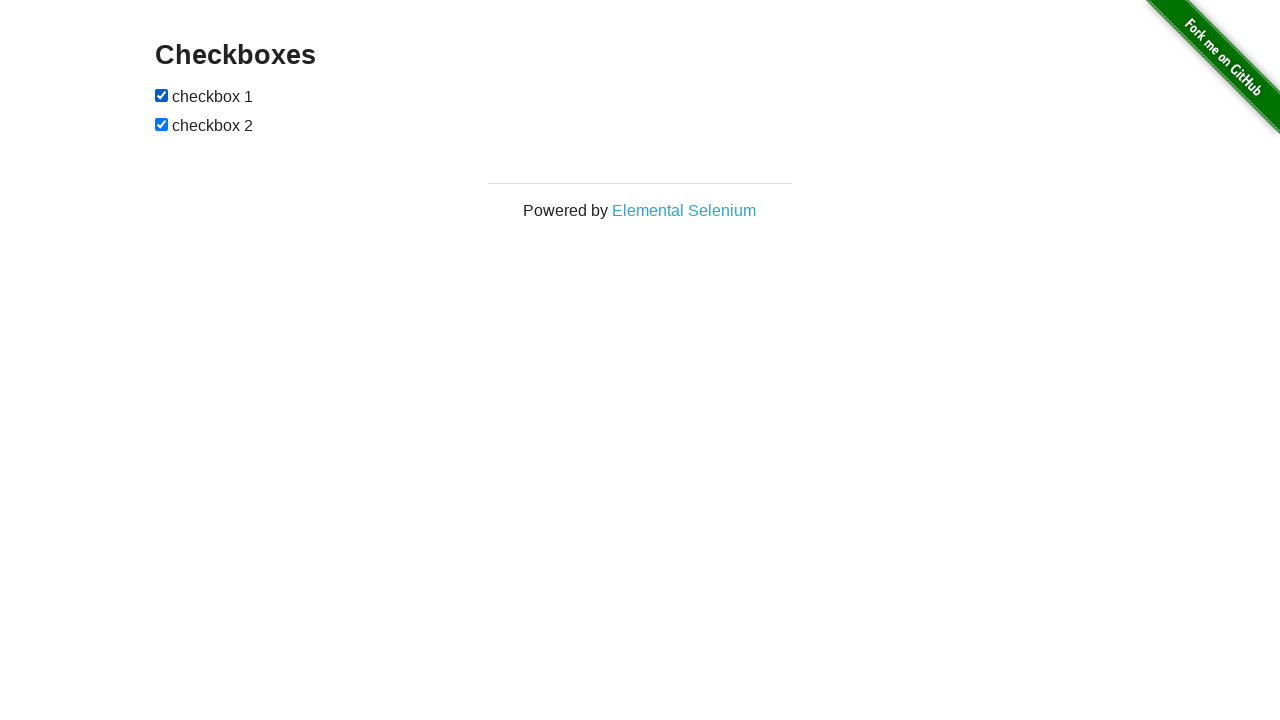

Verified second checkbox is checked
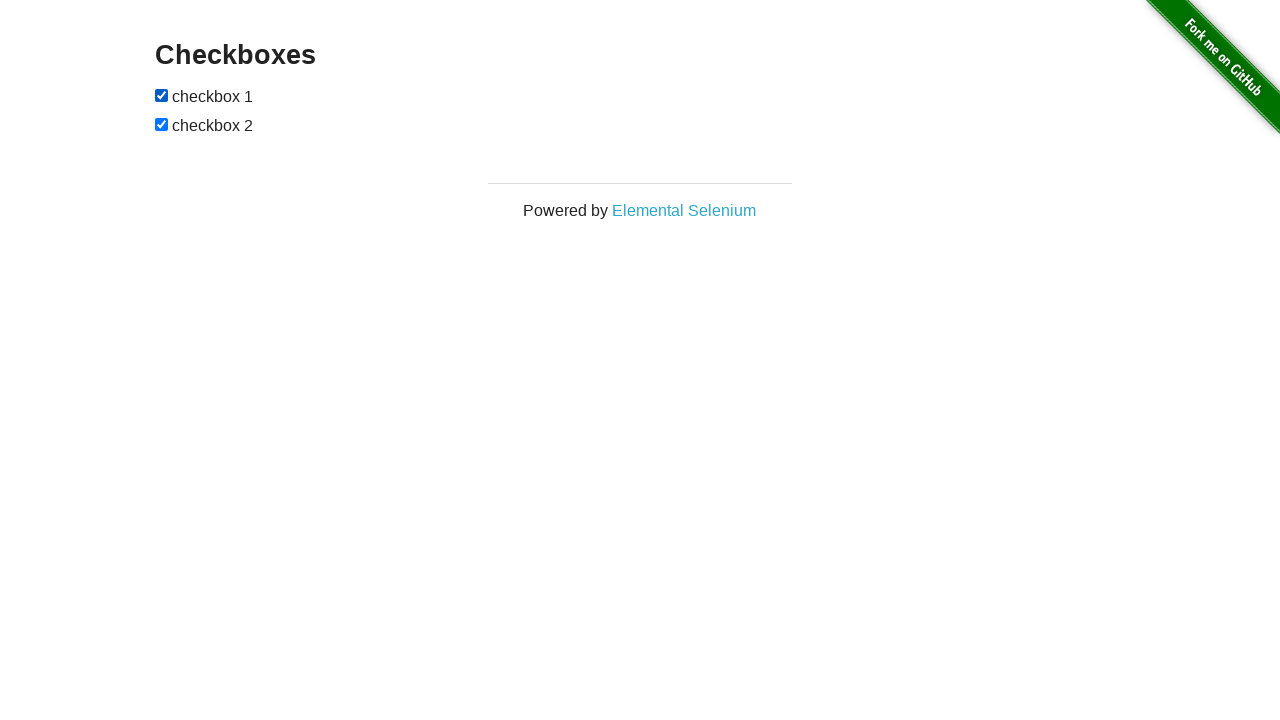

Deselected first checkbox at (162, 95) on input[type='checkbox']:nth-of-type(1)
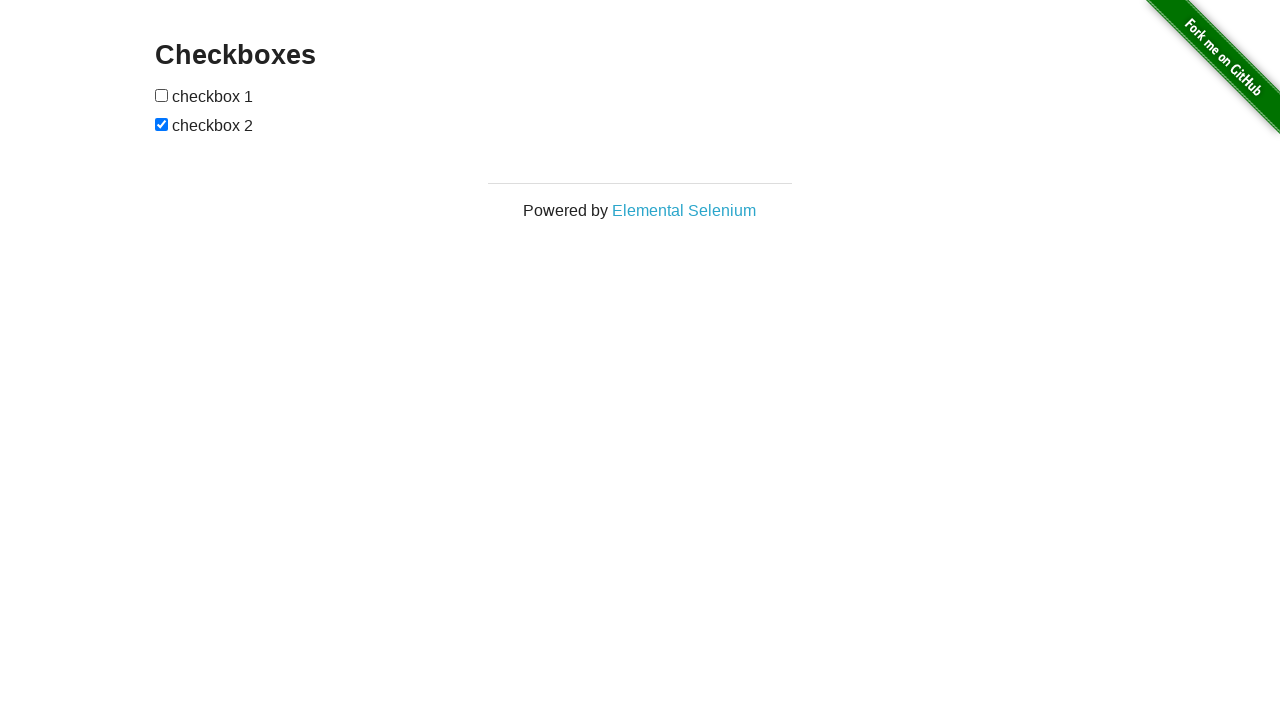

Deselected second checkbox at (162, 124) on input[type='checkbox']:nth-of-type(2)
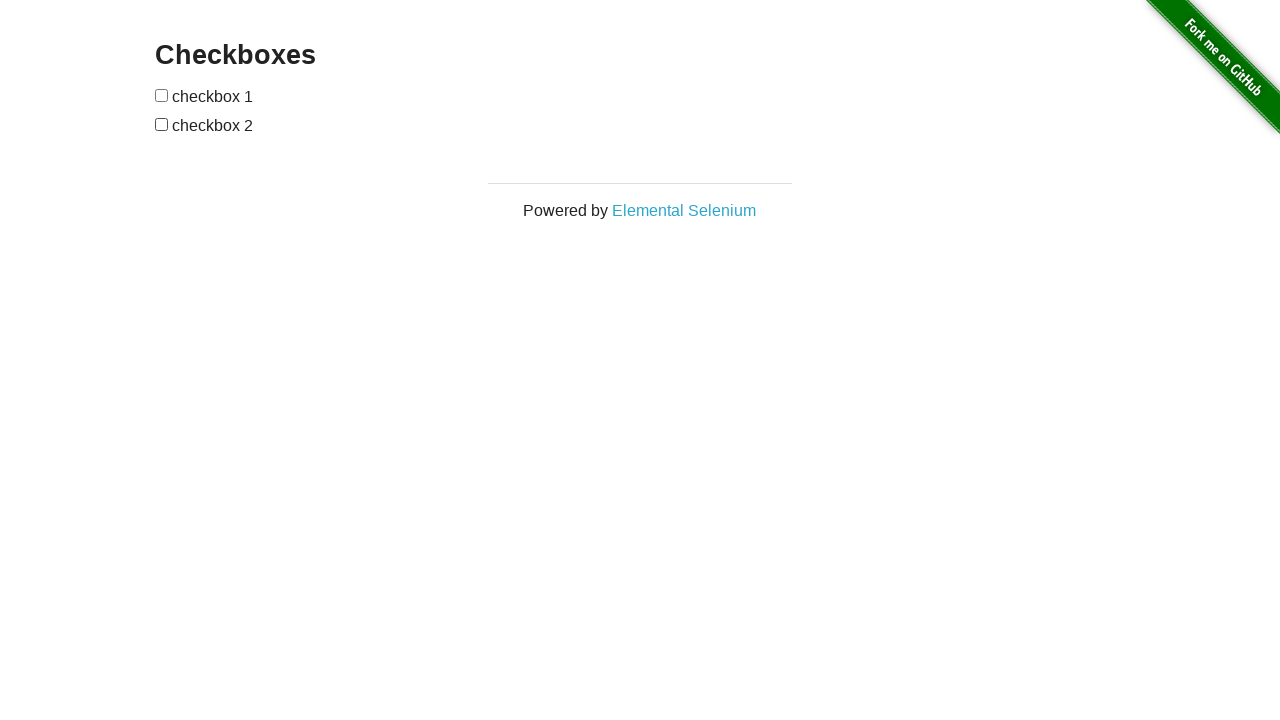

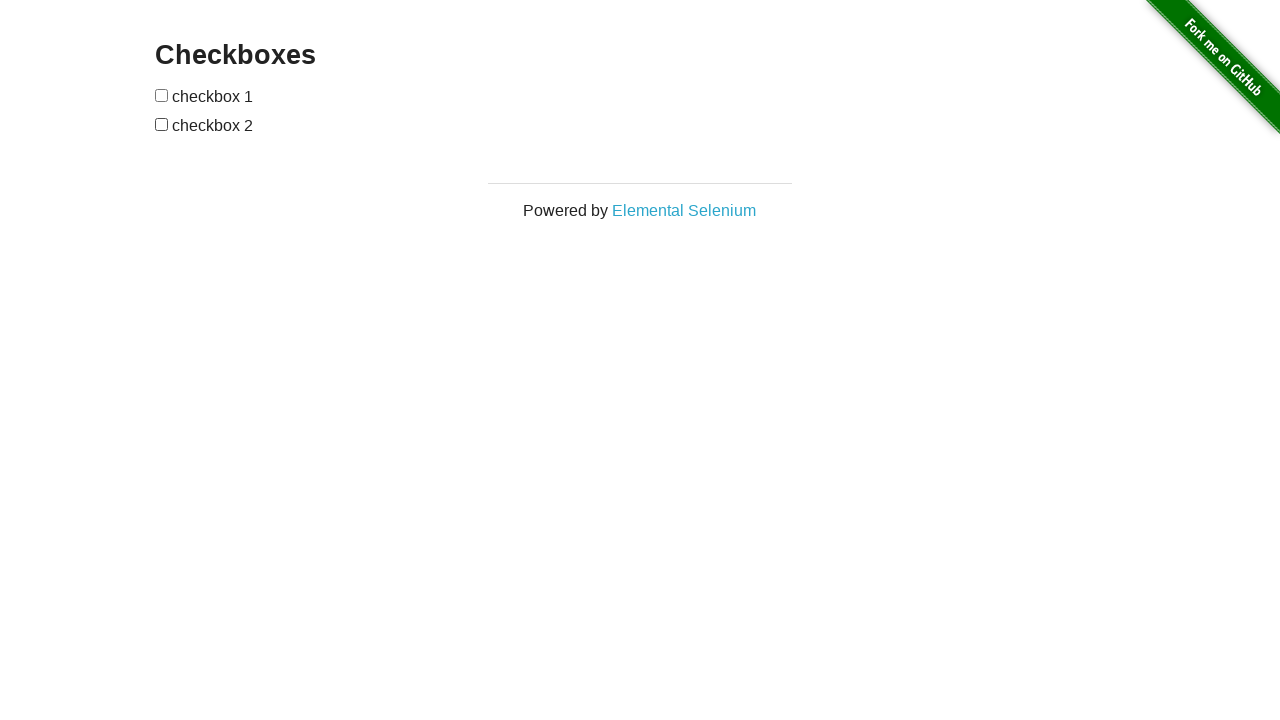